Navigates to the Basic Auth page by clicking the link.

Starting URL: http://the-internet.herokuapp.com/

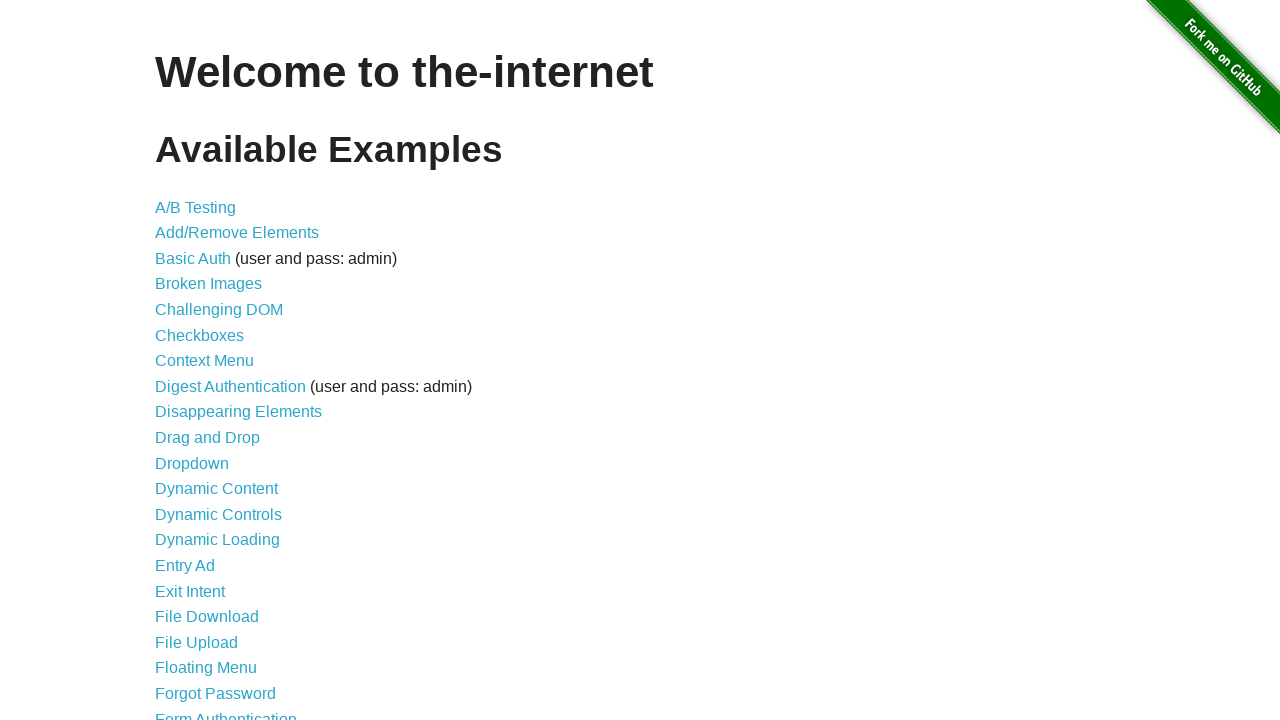

Clicked on Basic Auth link at (193, 258) on internal:role=link[name="Basic Auth"i]
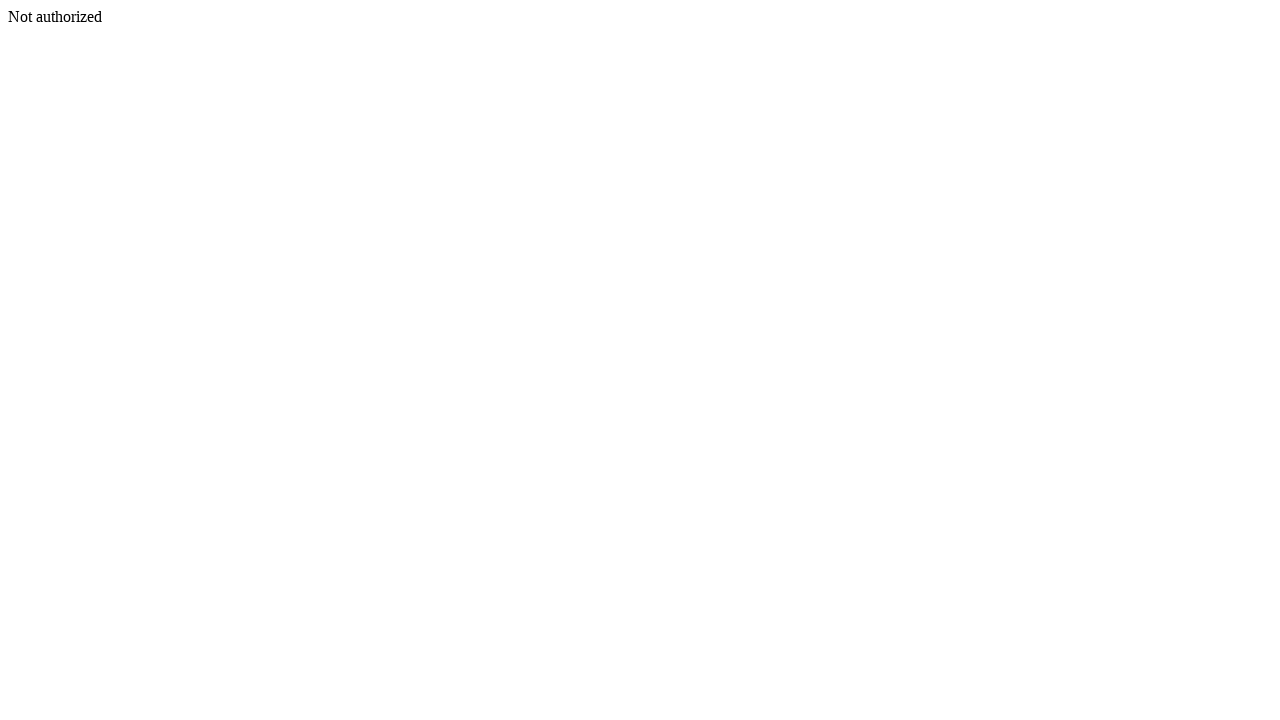

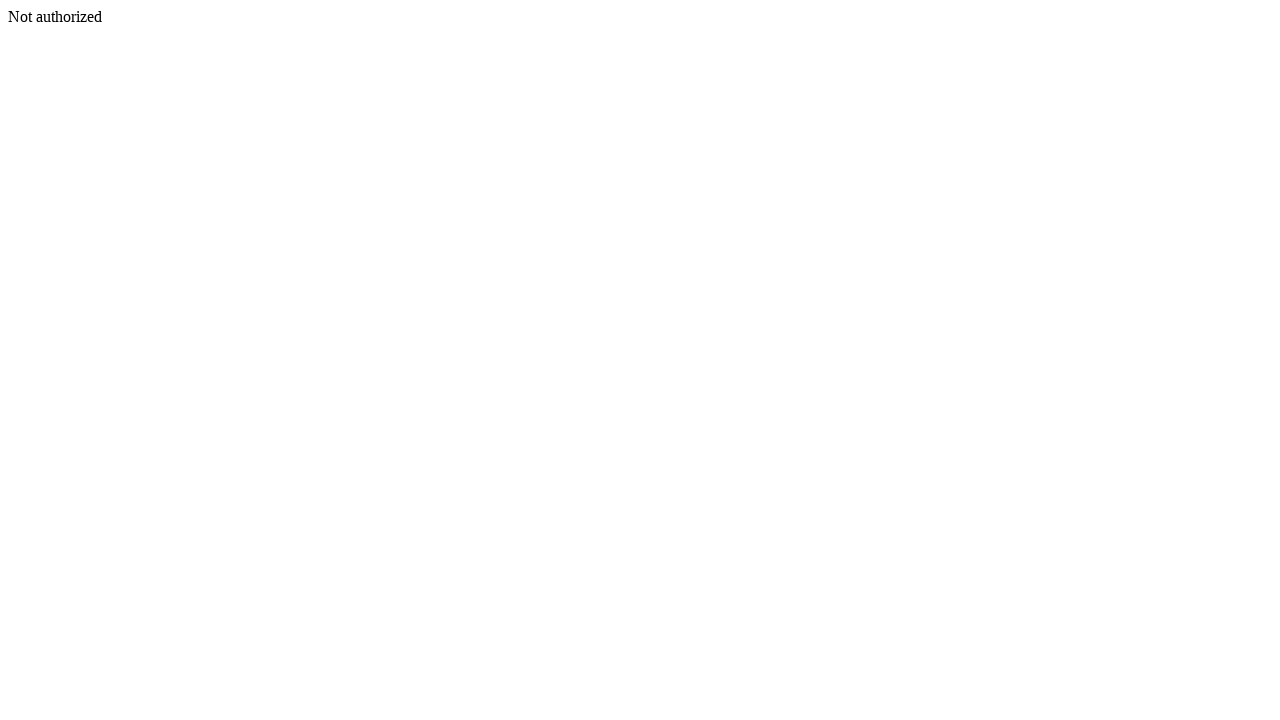